Tests banner visibility on a webpage by loading a page with an image banner, maximizing the browser window, and verifying the banner element is present and visible on screen.

Starting URL: https://files.adriver.ru/i.sidorovich/qat/

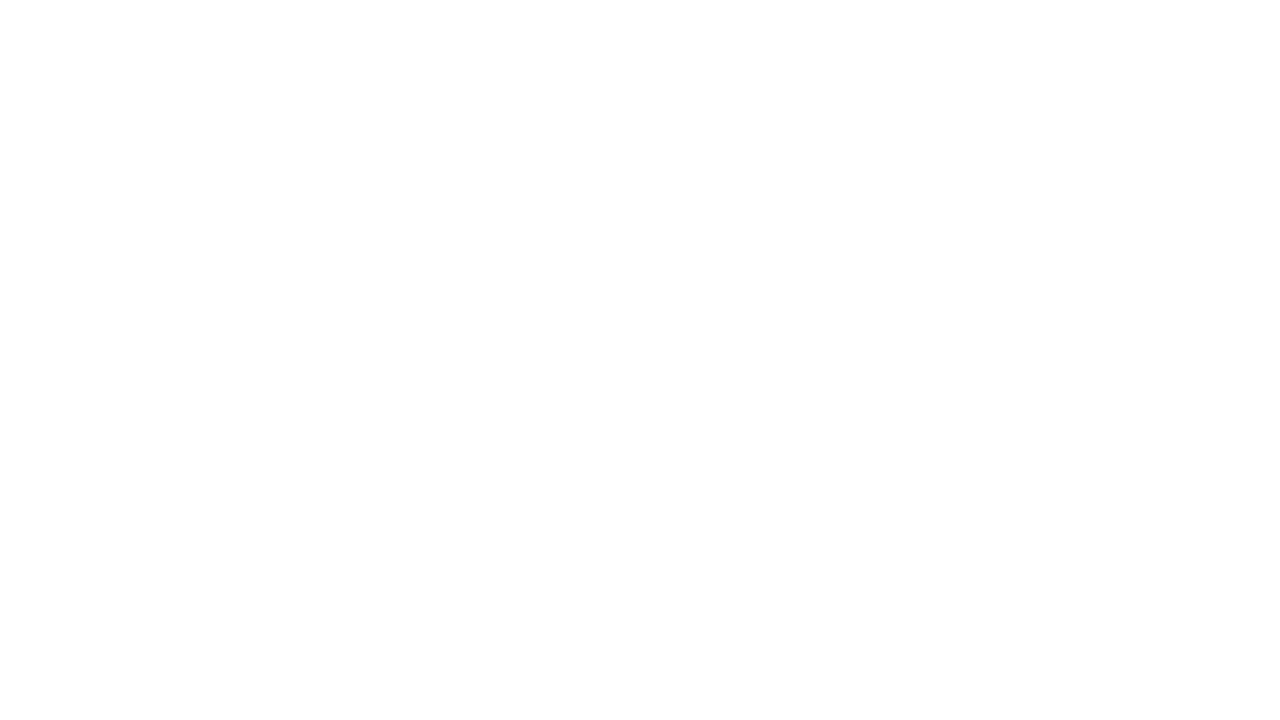

Waited for banner image element to be present on page
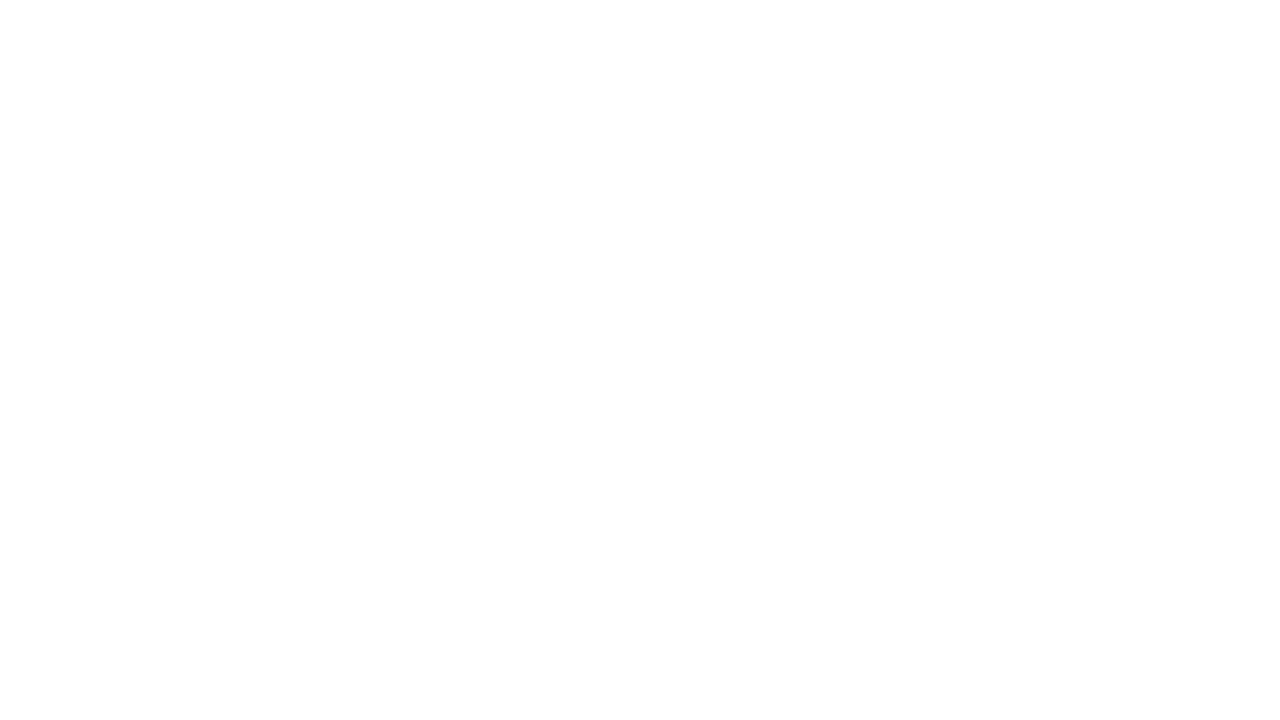

Located the first image element (banner)
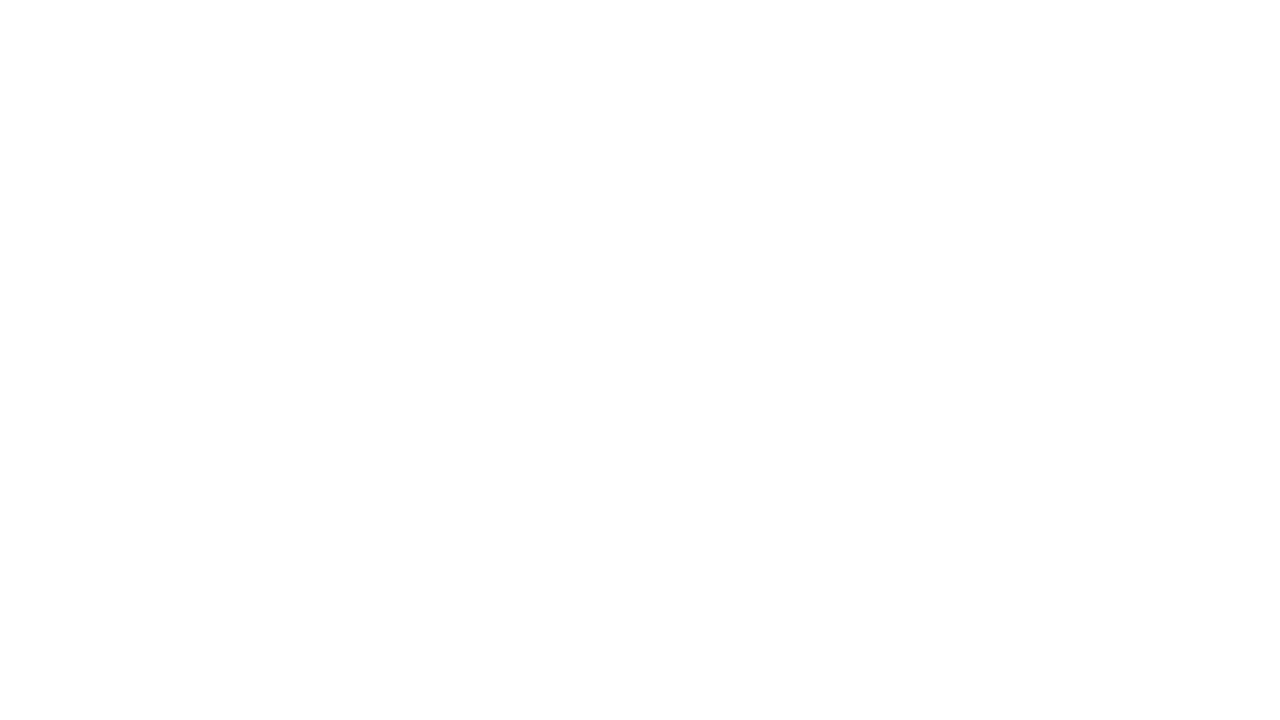

Set viewport size to 1920x1080 to simulate maximized window
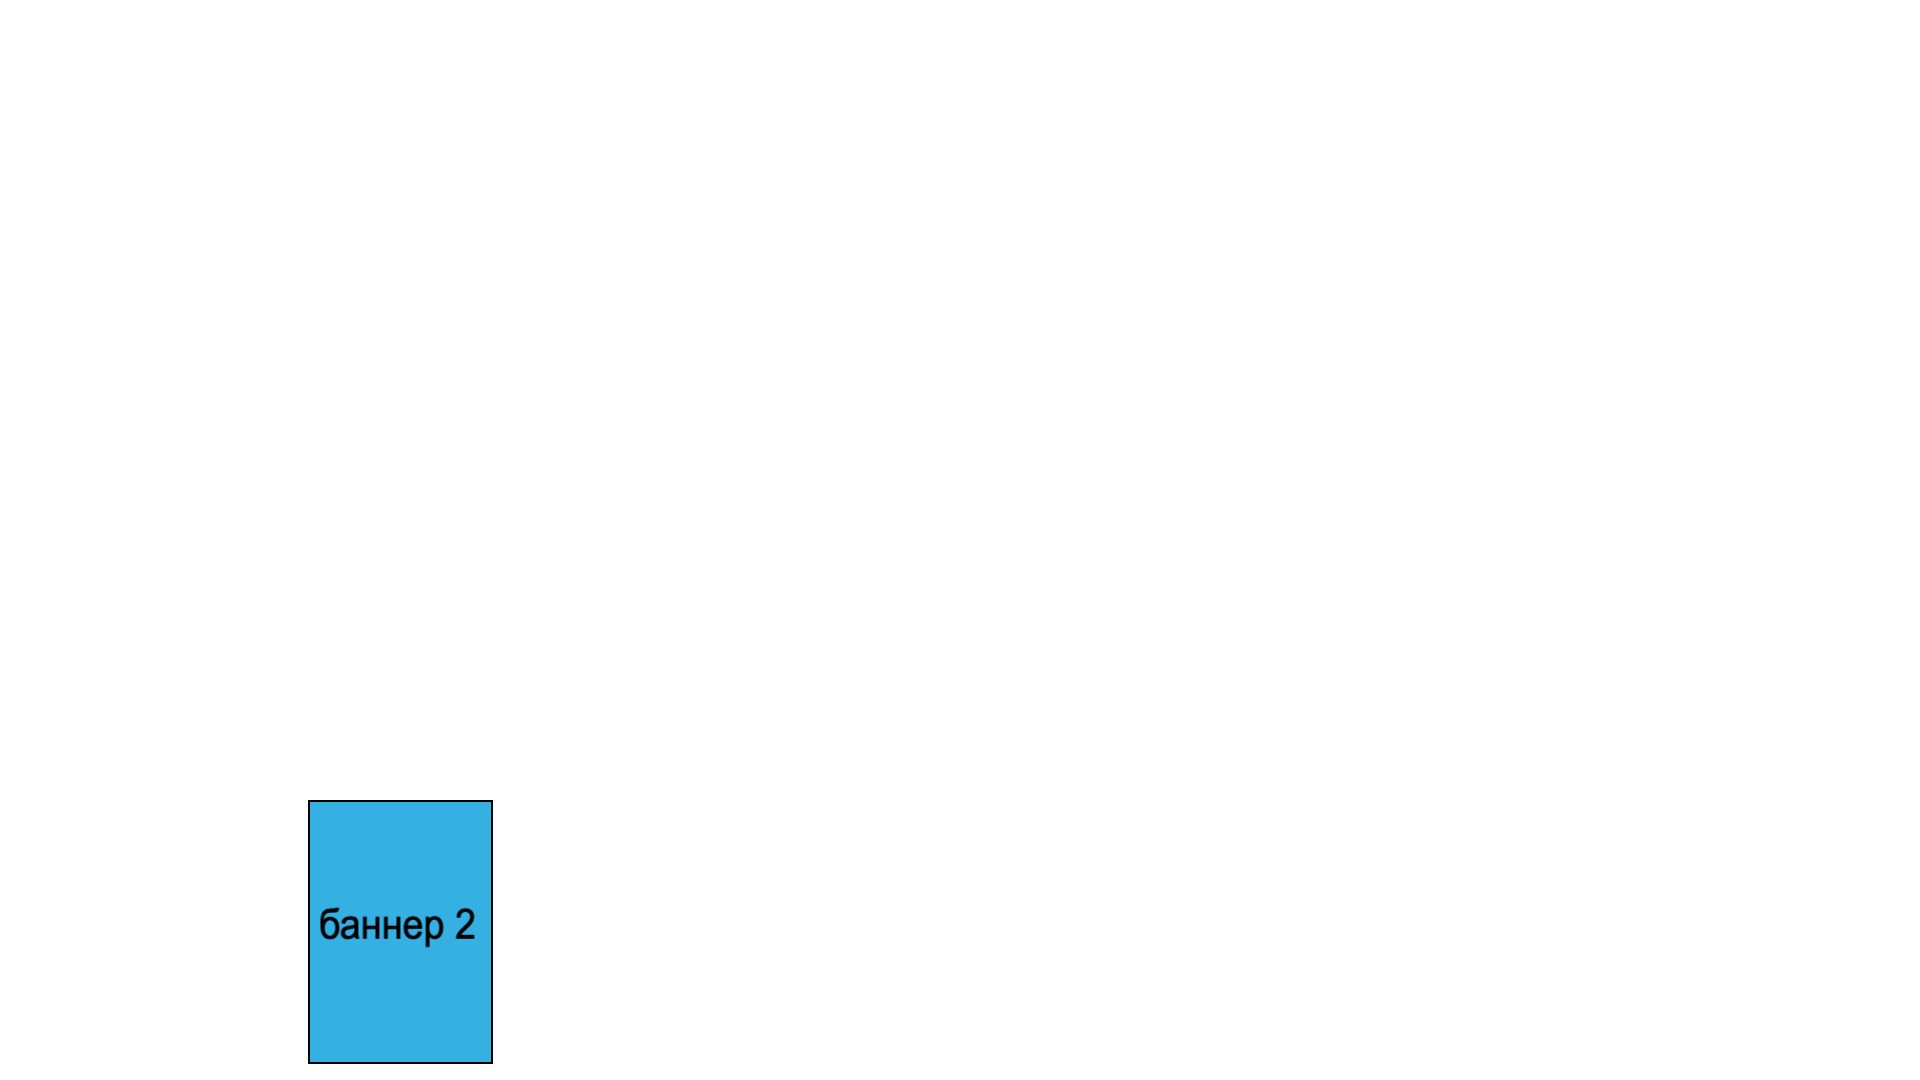

Waited 1 second for page to stabilize after viewport resize
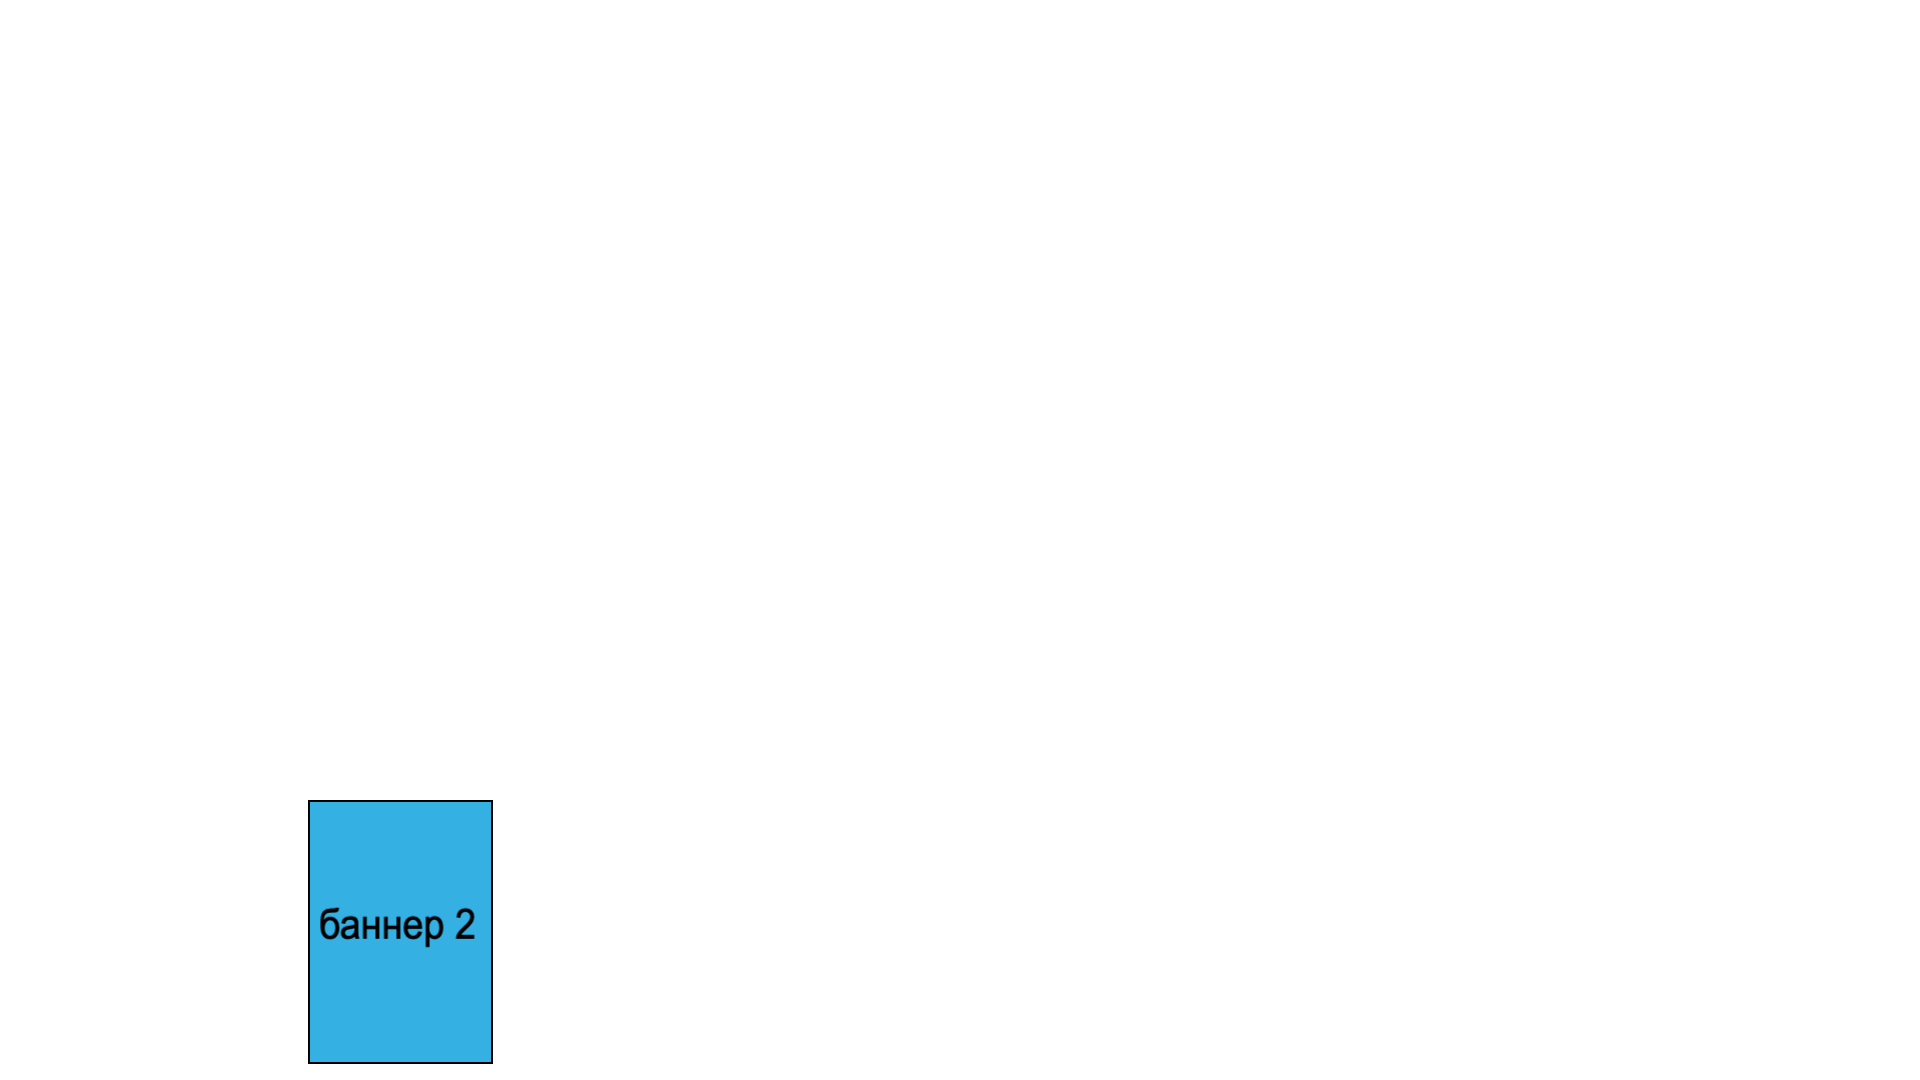

Verified banner element is visible on screen
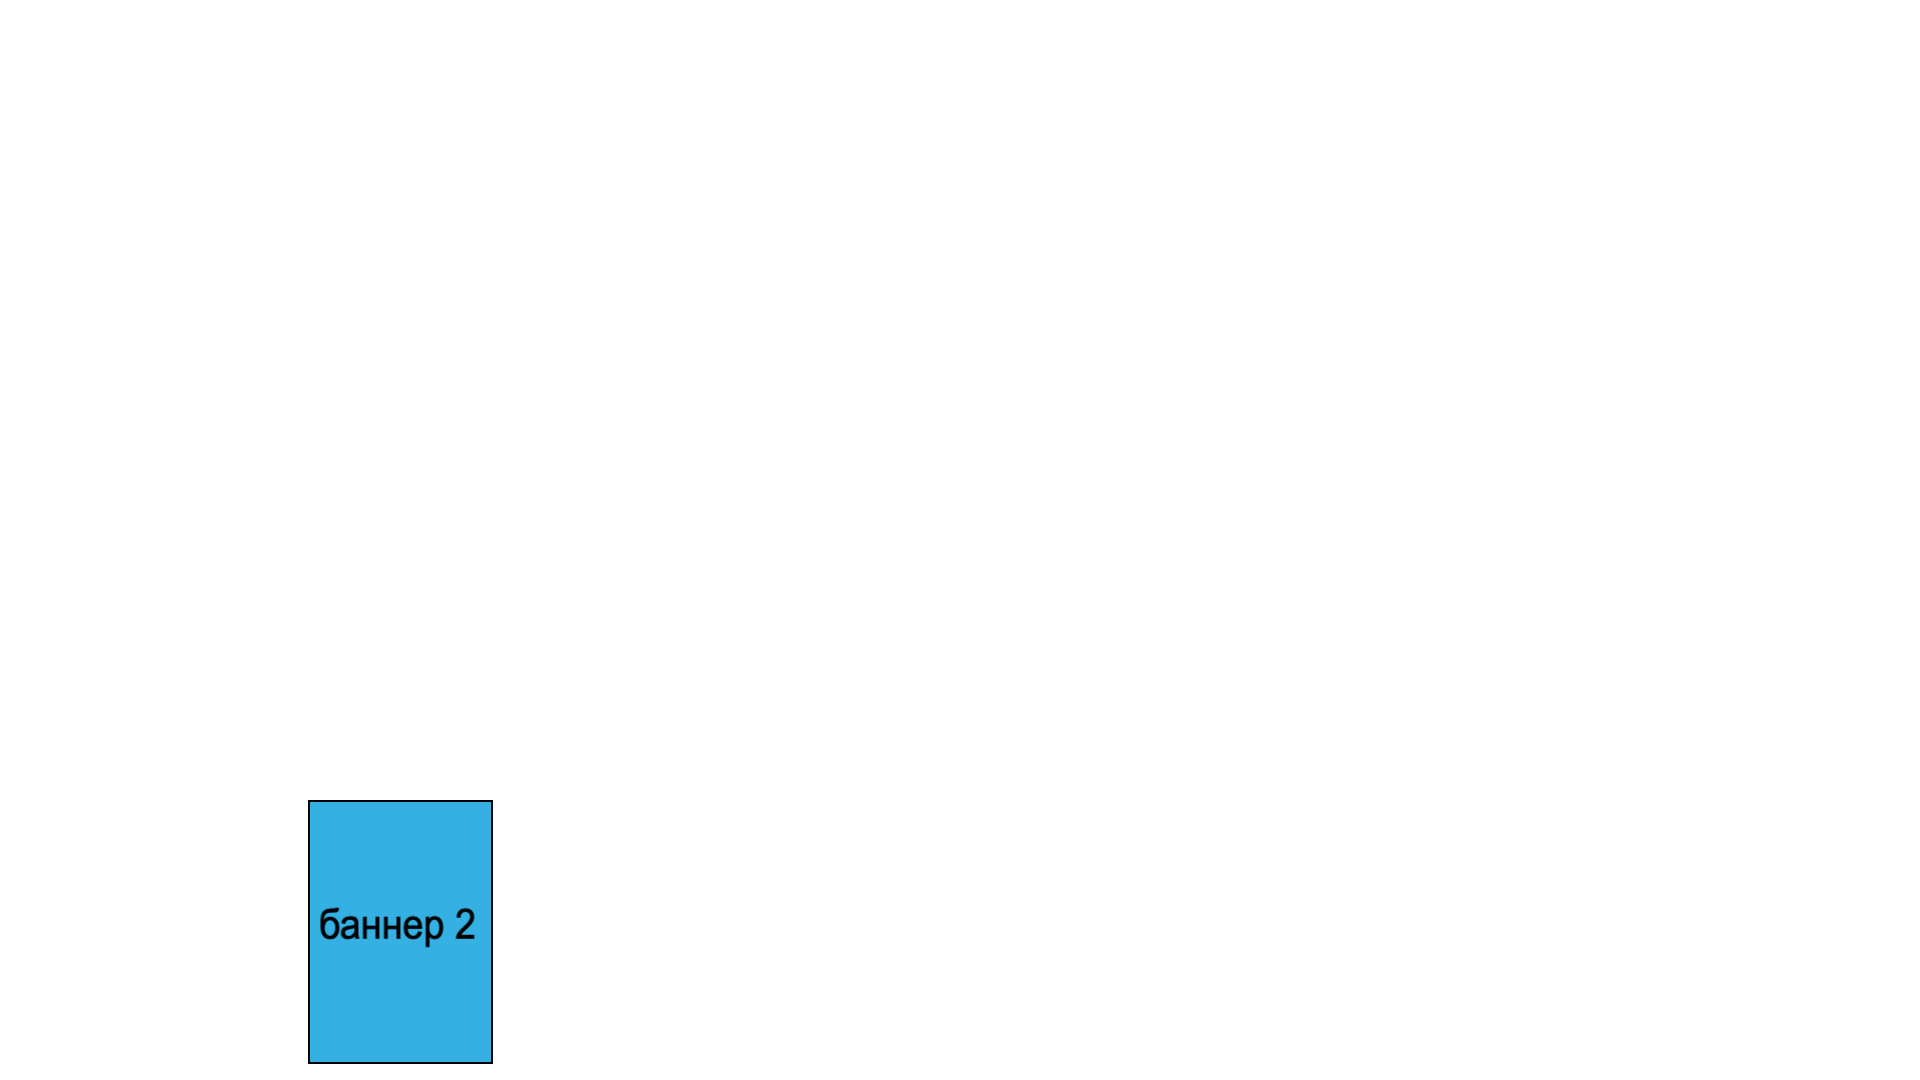

Retrieved banner element bounding box
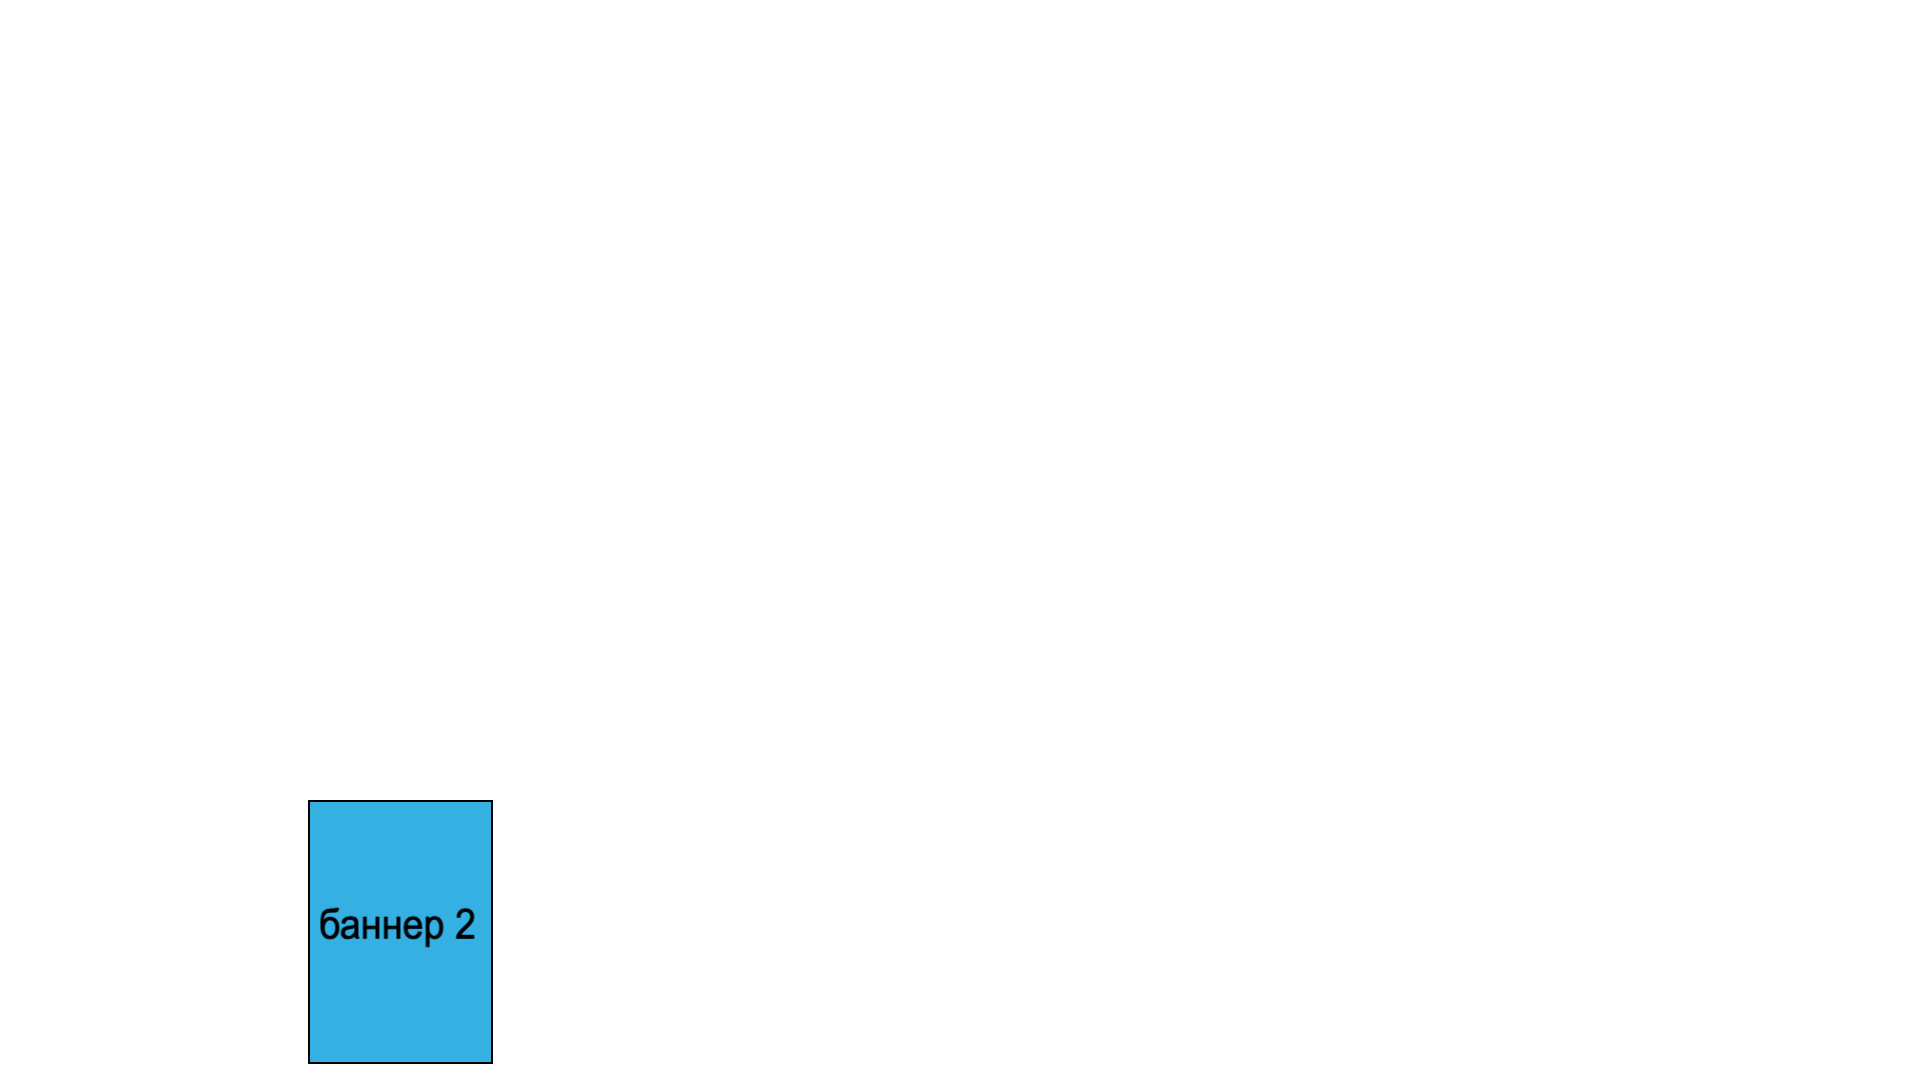

Asserted that banner has a bounding box
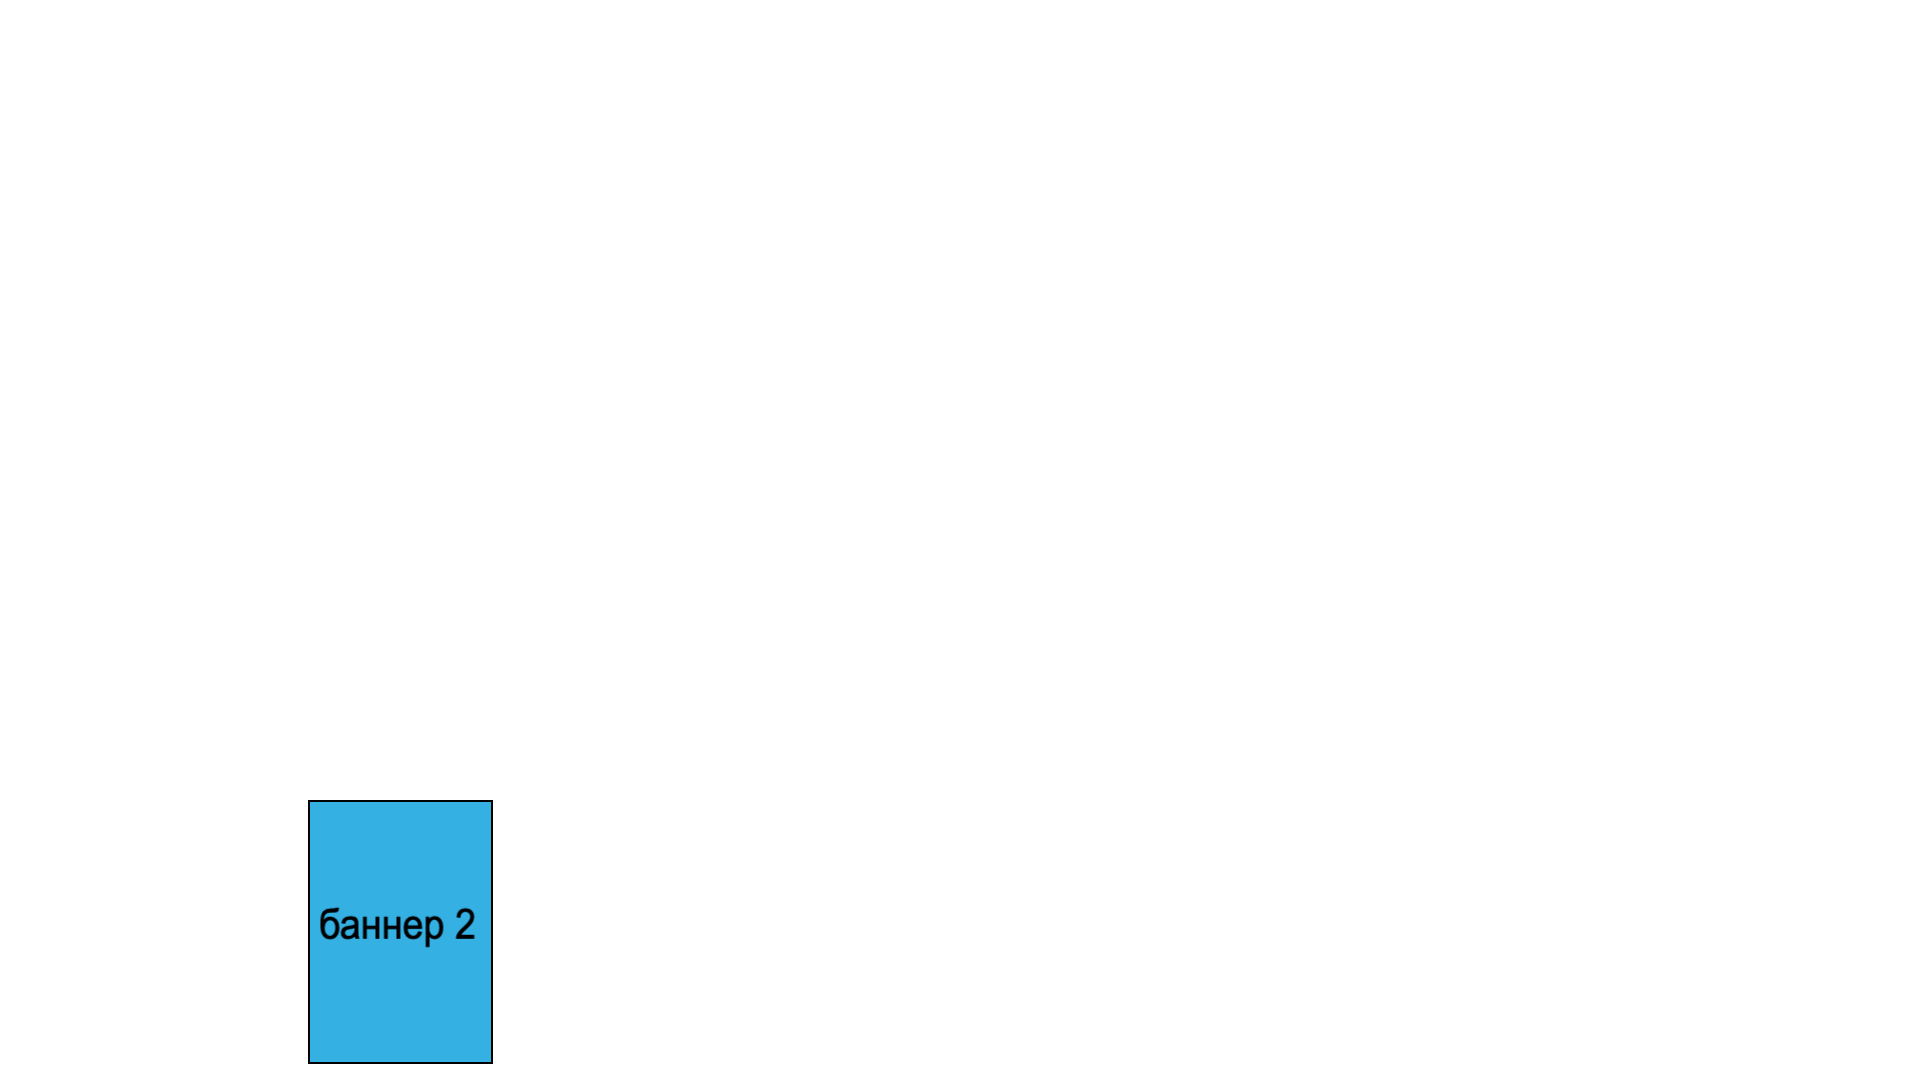

Asserted that banner has a height greater than 0
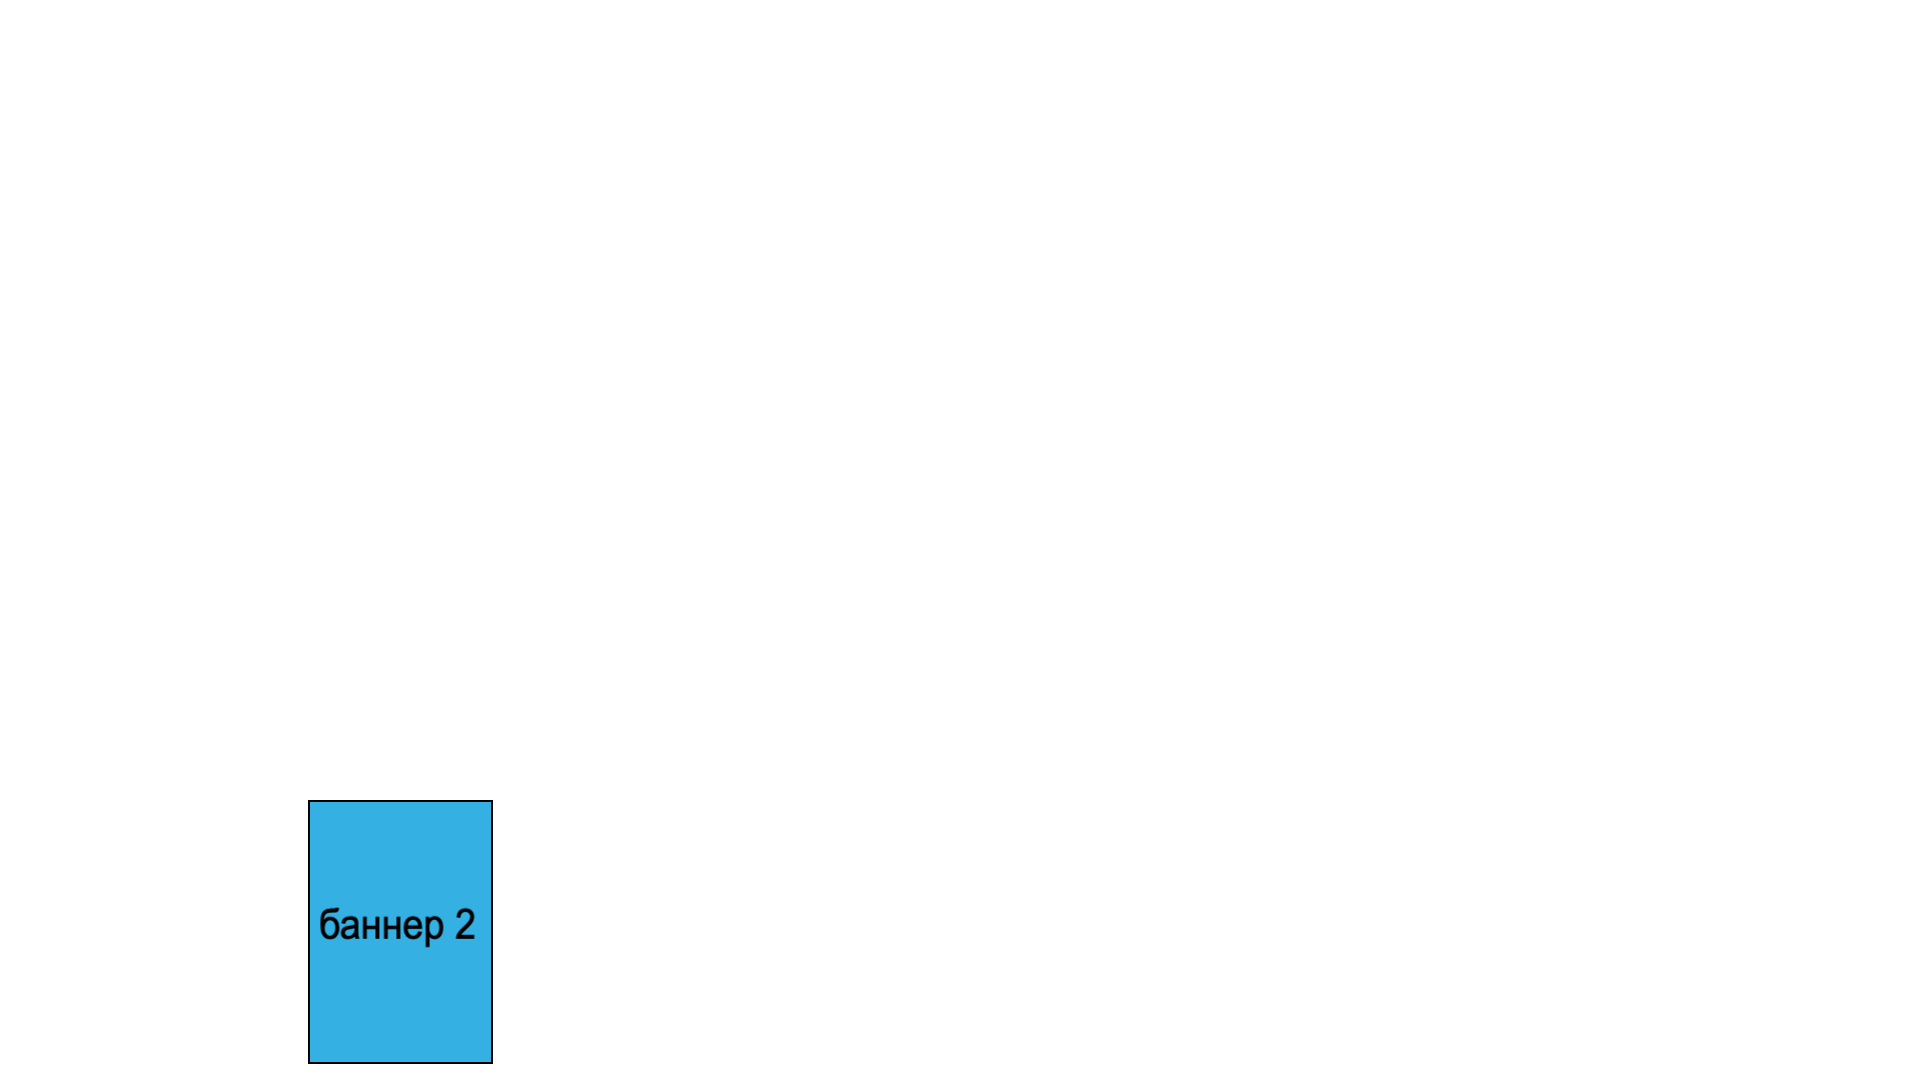

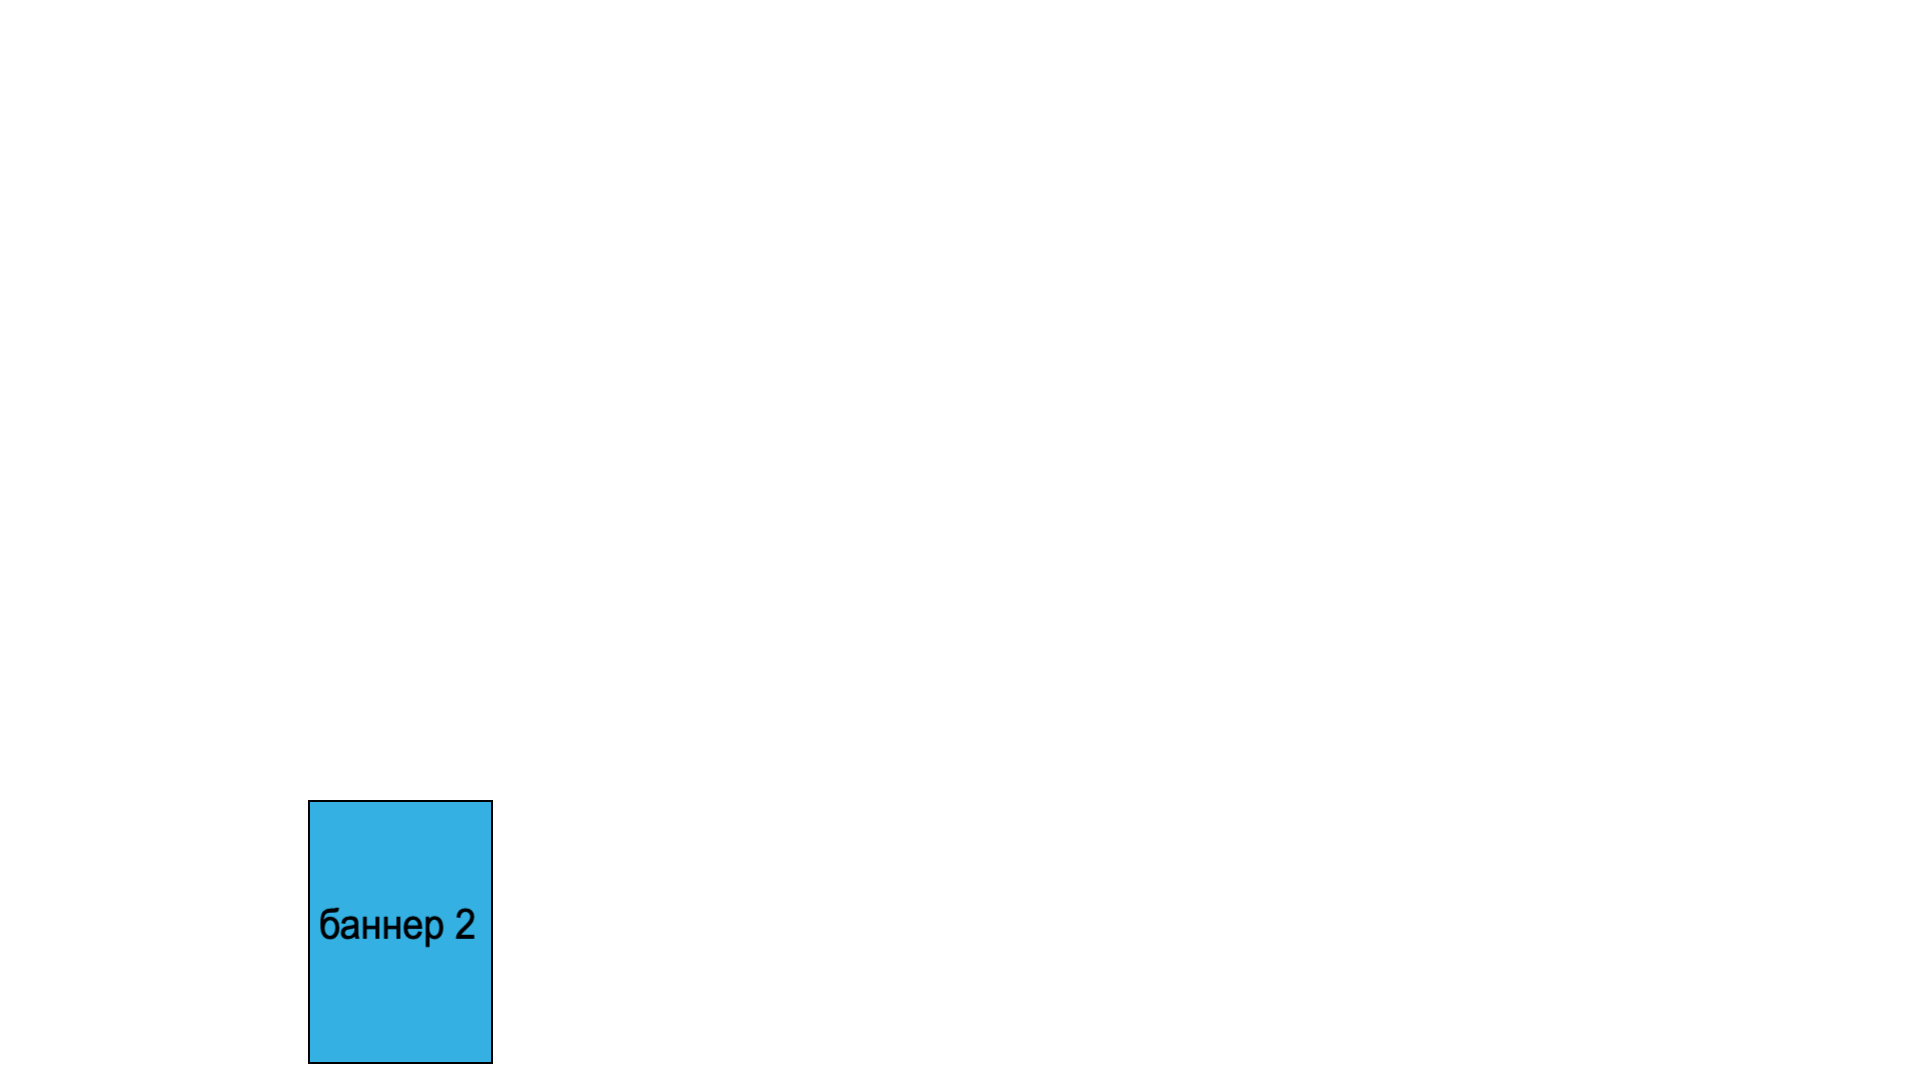